Tests dynamic dropdown functionality by selecting origin and destination cities from interconnected dropdown menus

Starting URL: https://rahulshettyacademy.com/dropdownsPractise/

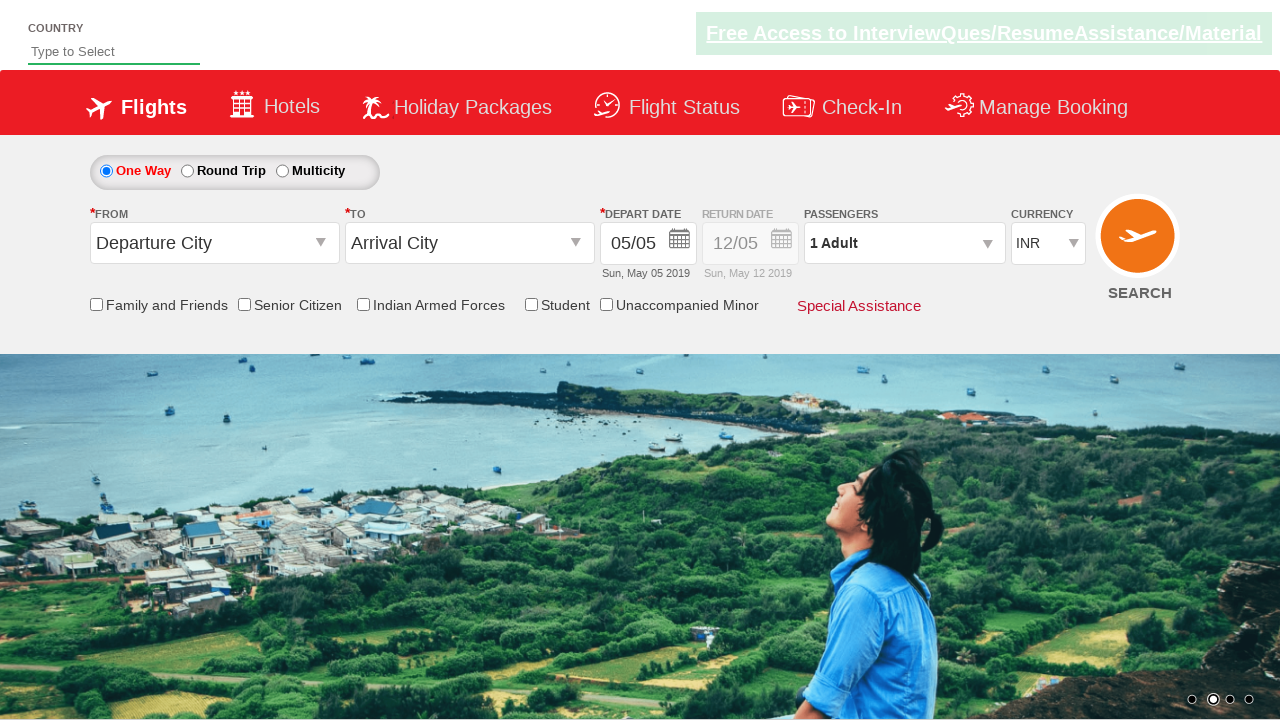

Clicked origin station dropdown at (214, 243) on #ctl00_mainContent_ddl_originStation1_CTXT
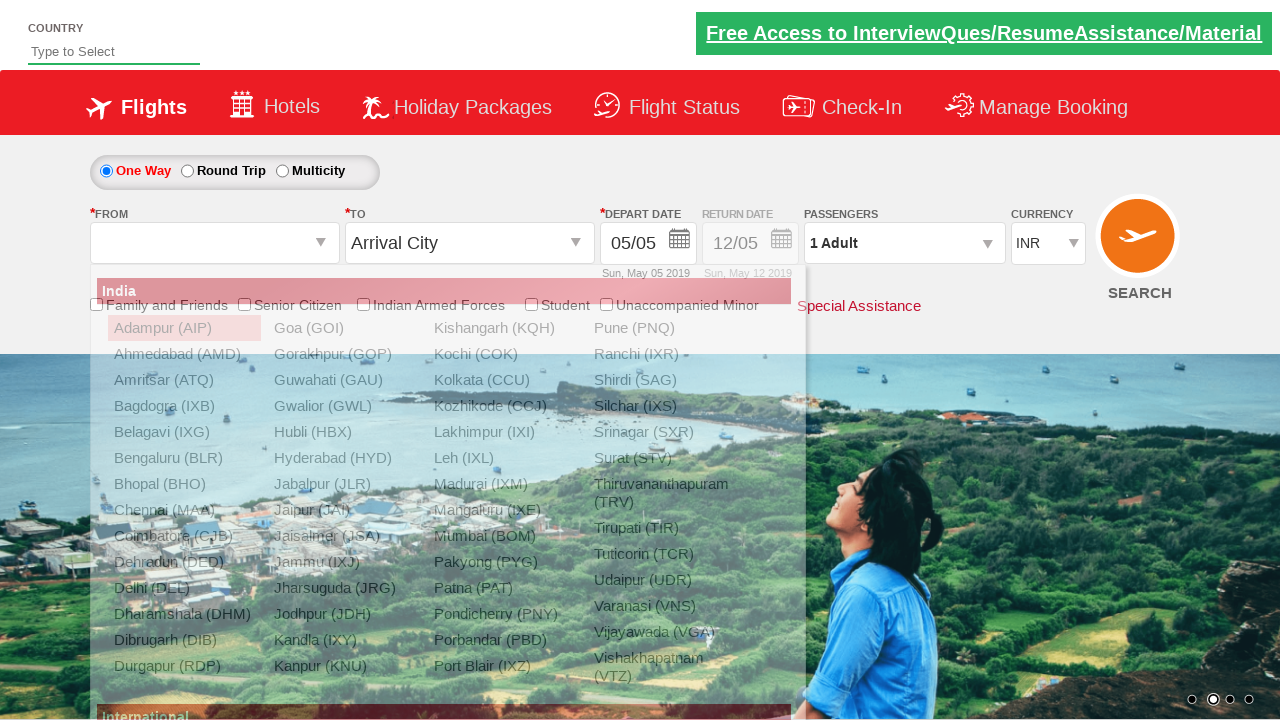

Origin dropdown options loaded, Amritsar option visible
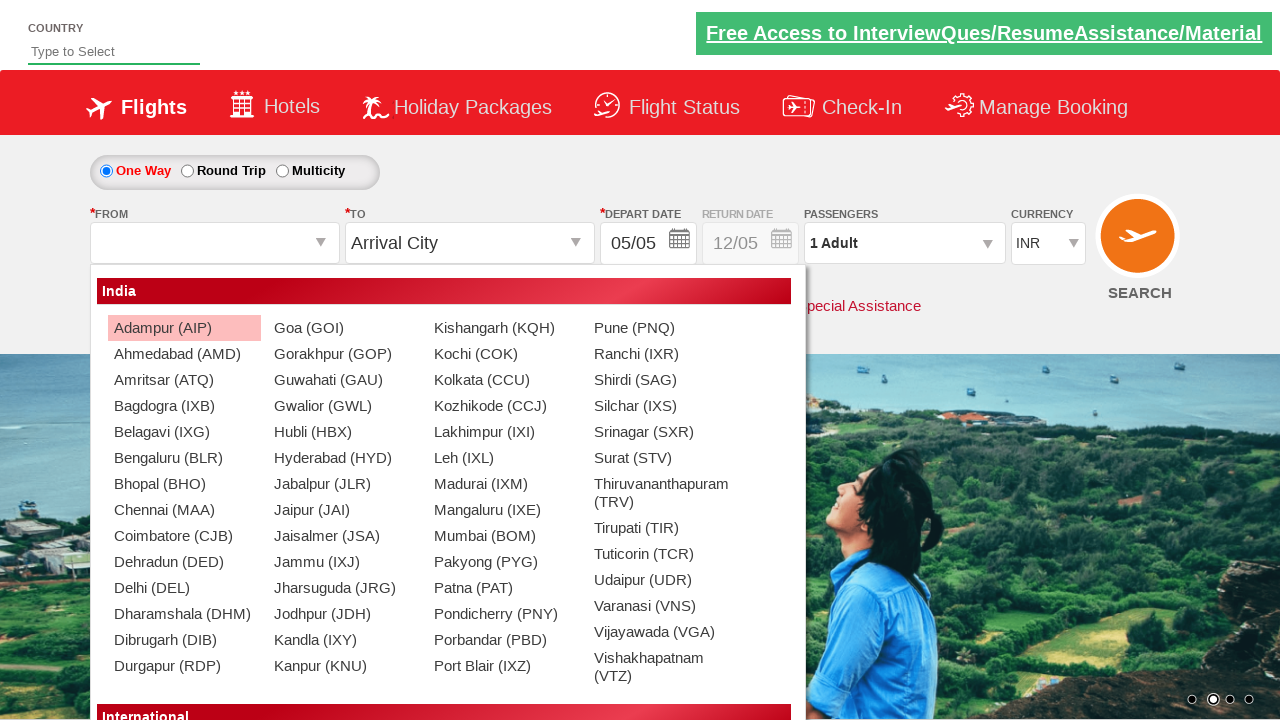

Selected Amritsar (ATQ) as origin city at (184, 380) on xpath=//a[contains(text(),'Amritsar (ATQ)')]
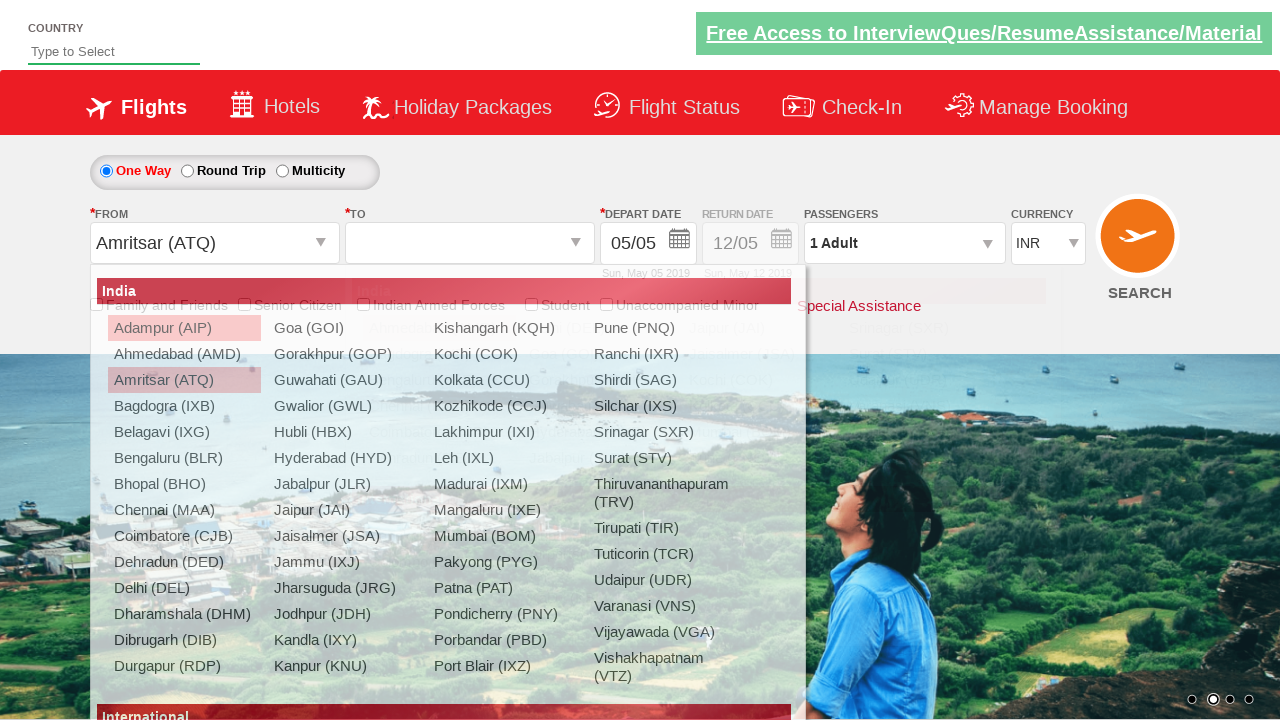

Selected Chennai (MAA) as destination city at (439, 406) on xpath=//div[@id='glsctl00_mainContent_ddl_destinationStation1_CTNR']//a[@value='
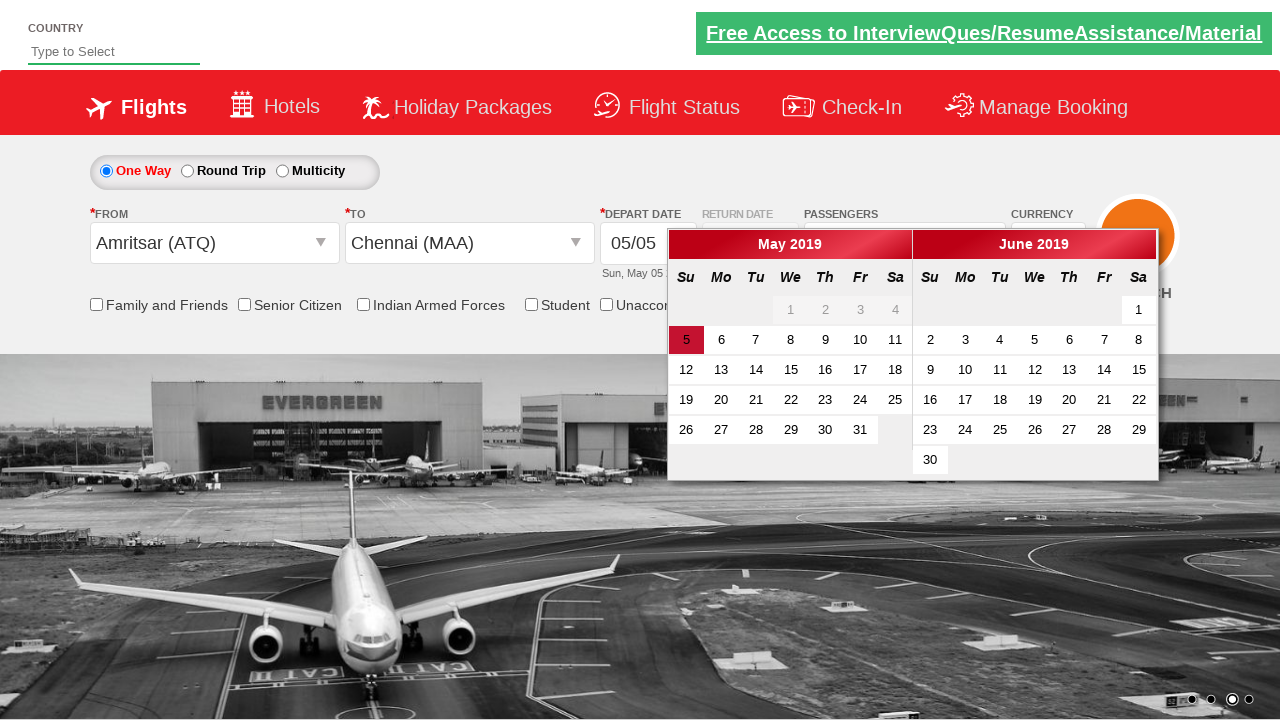

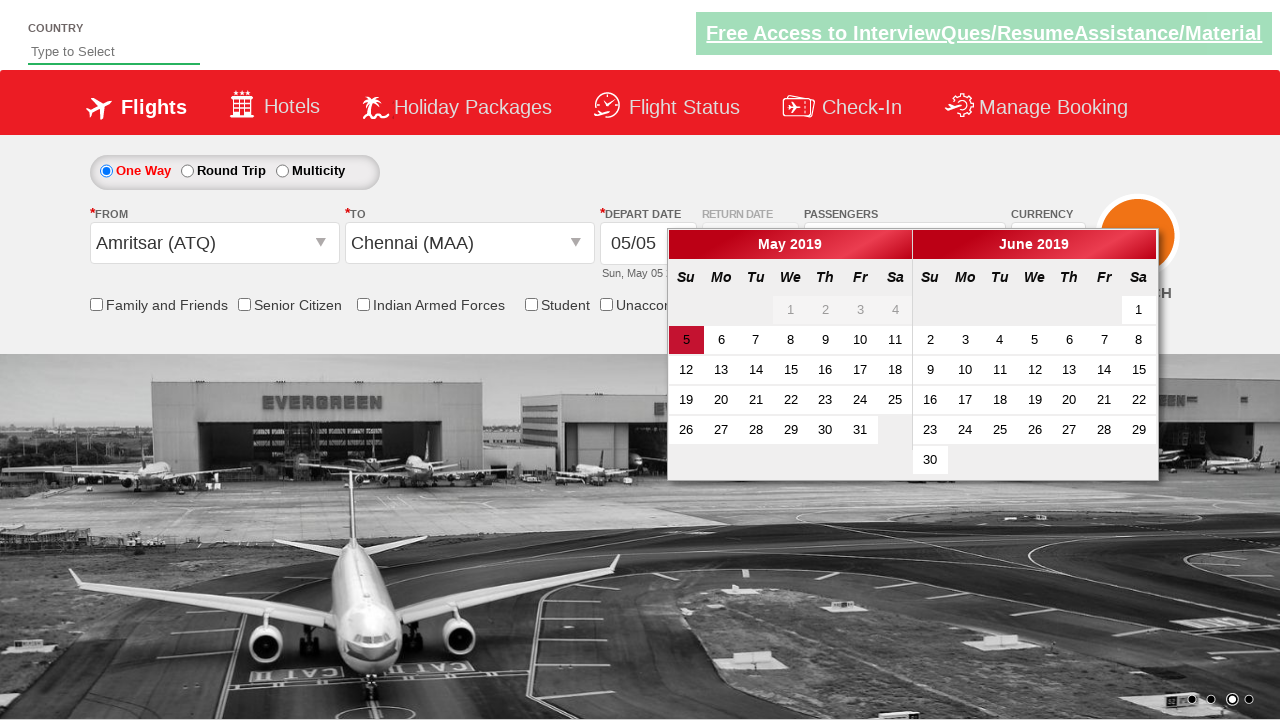